Tests filtering to display only completed items by clicking the Completed link.

Starting URL: https://demo.playwright.dev/todomvc

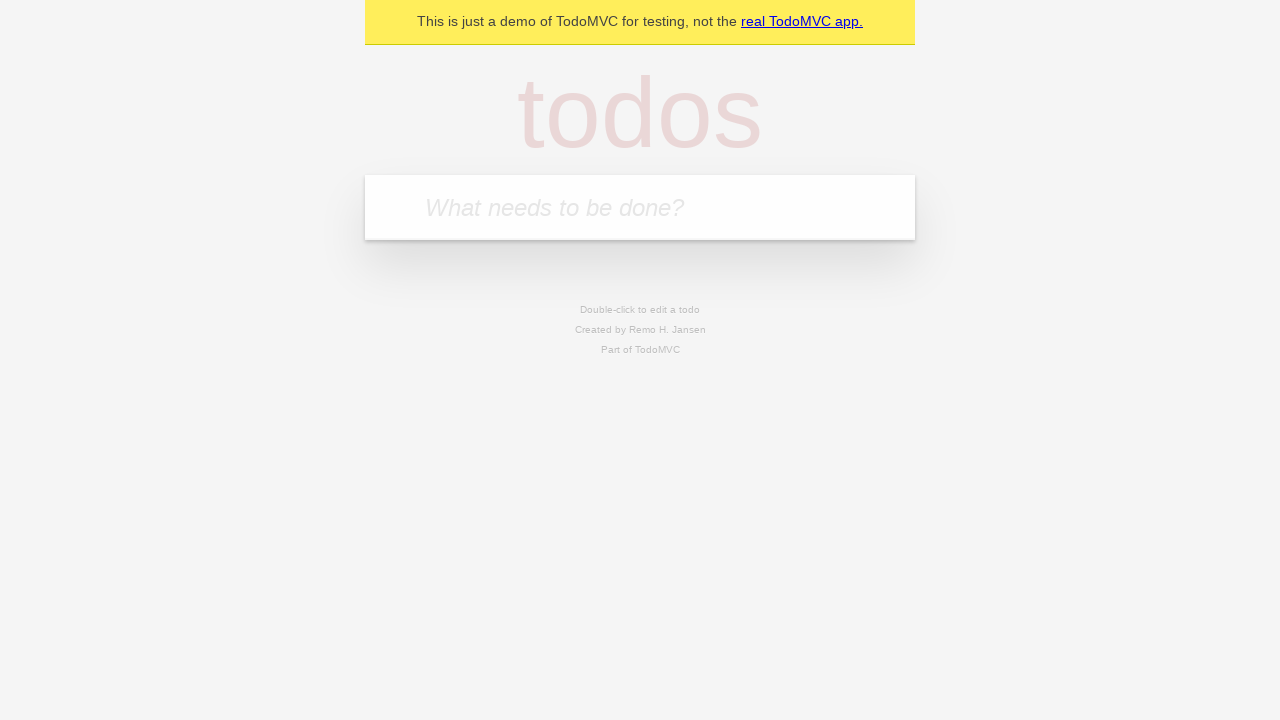

Filled todo input with 'buy some cheese' on internal:attr=[placeholder="What needs to be done?"i]
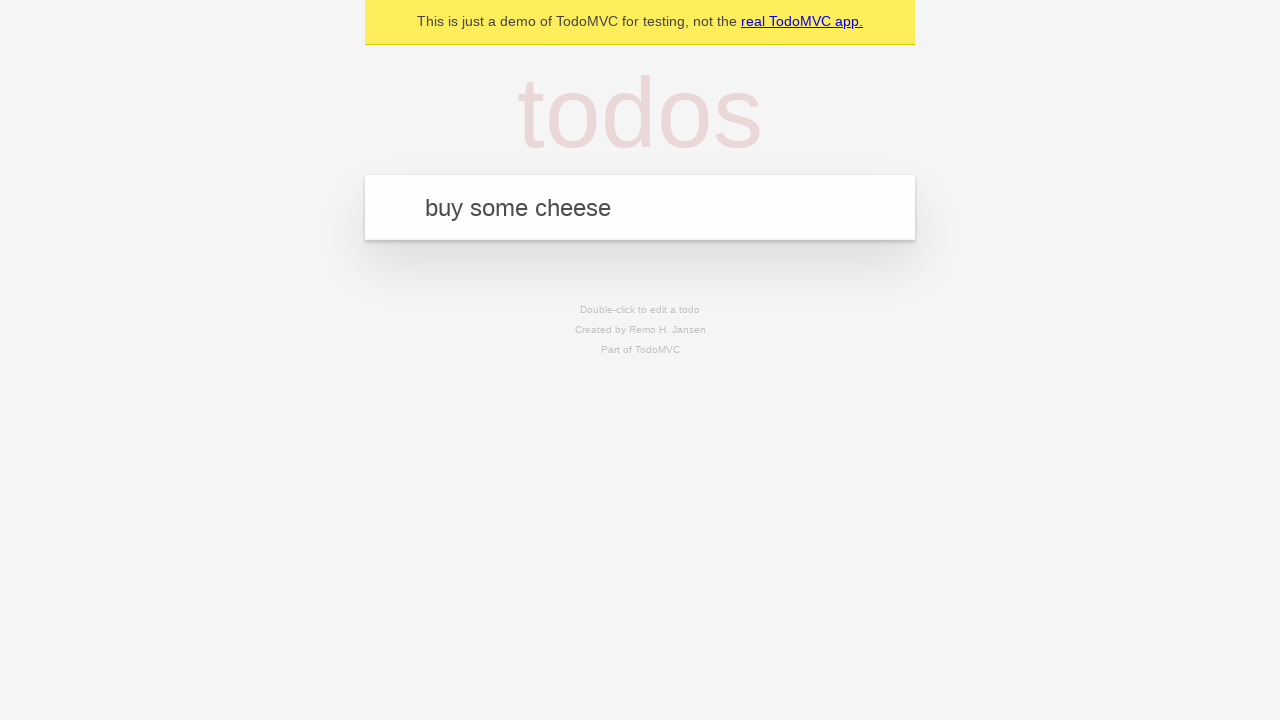

Pressed Enter to add first todo item on internal:attr=[placeholder="What needs to be done?"i]
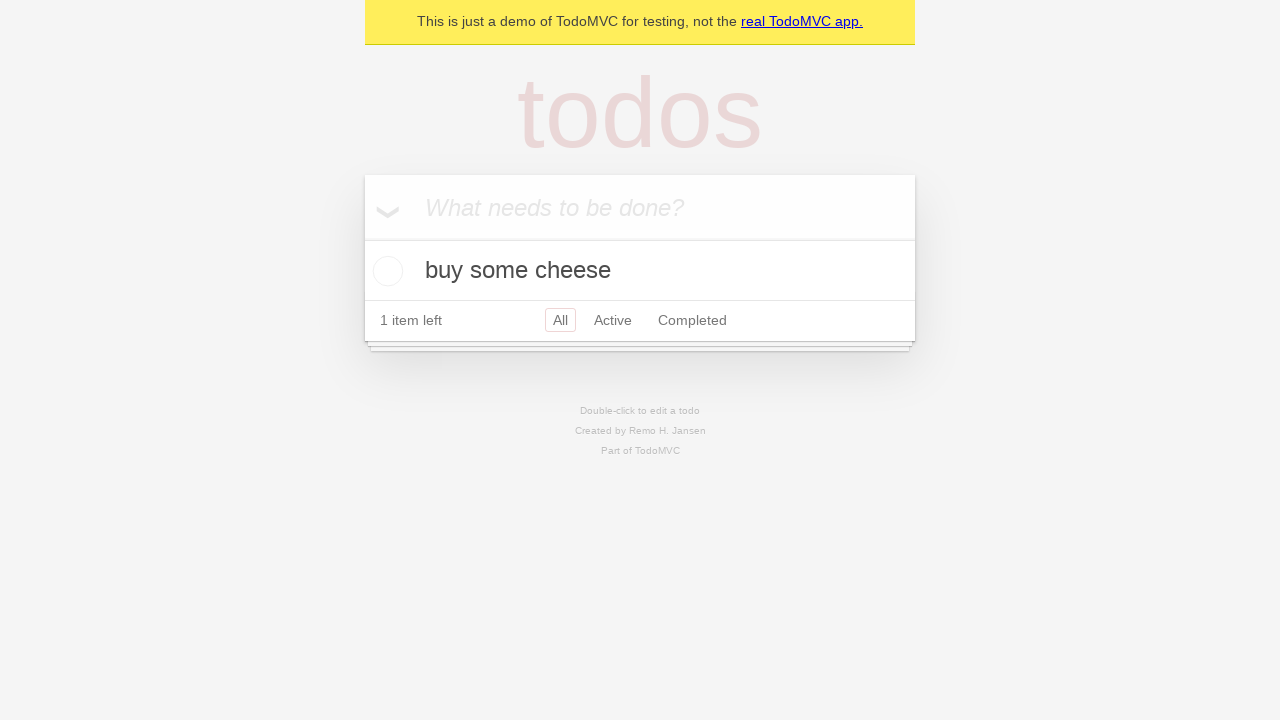

Filled todo input with 'feed the cat' on internal:attr=[placeholder="What needs to be done?"i]
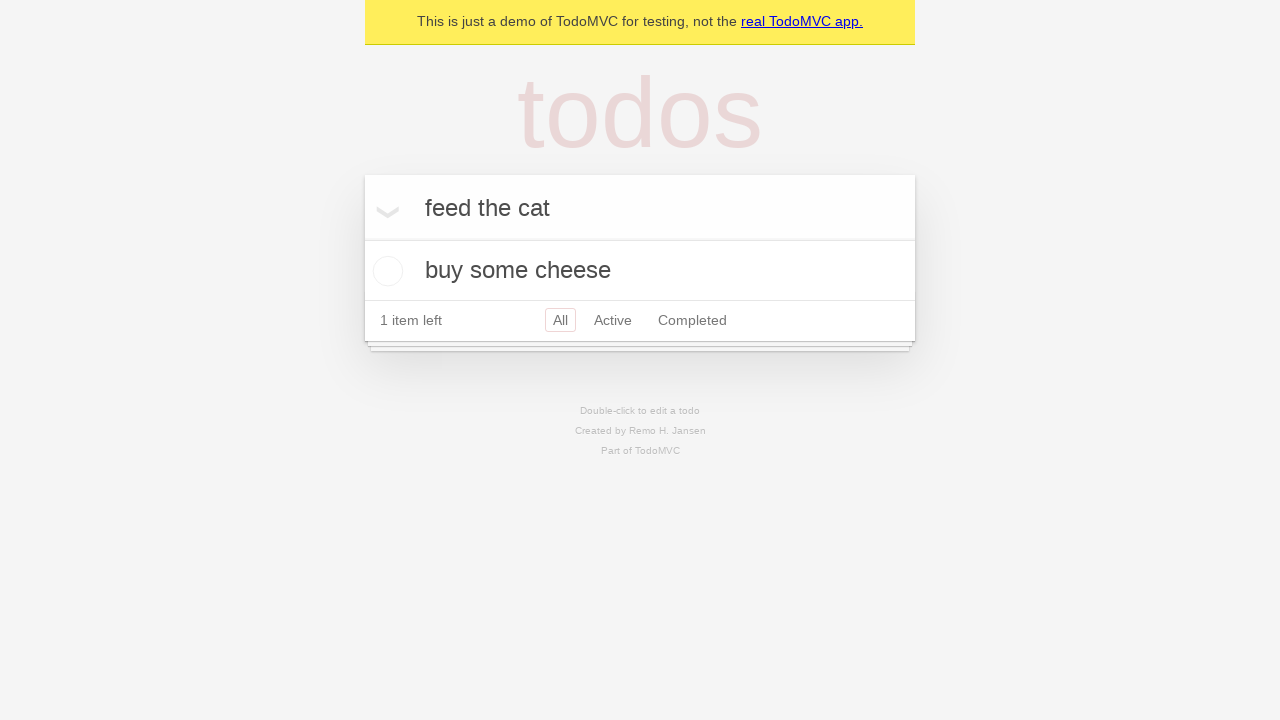

Pressed Enter to add second todo item on internal:attr=[placeholder="What needs to be done?"i]
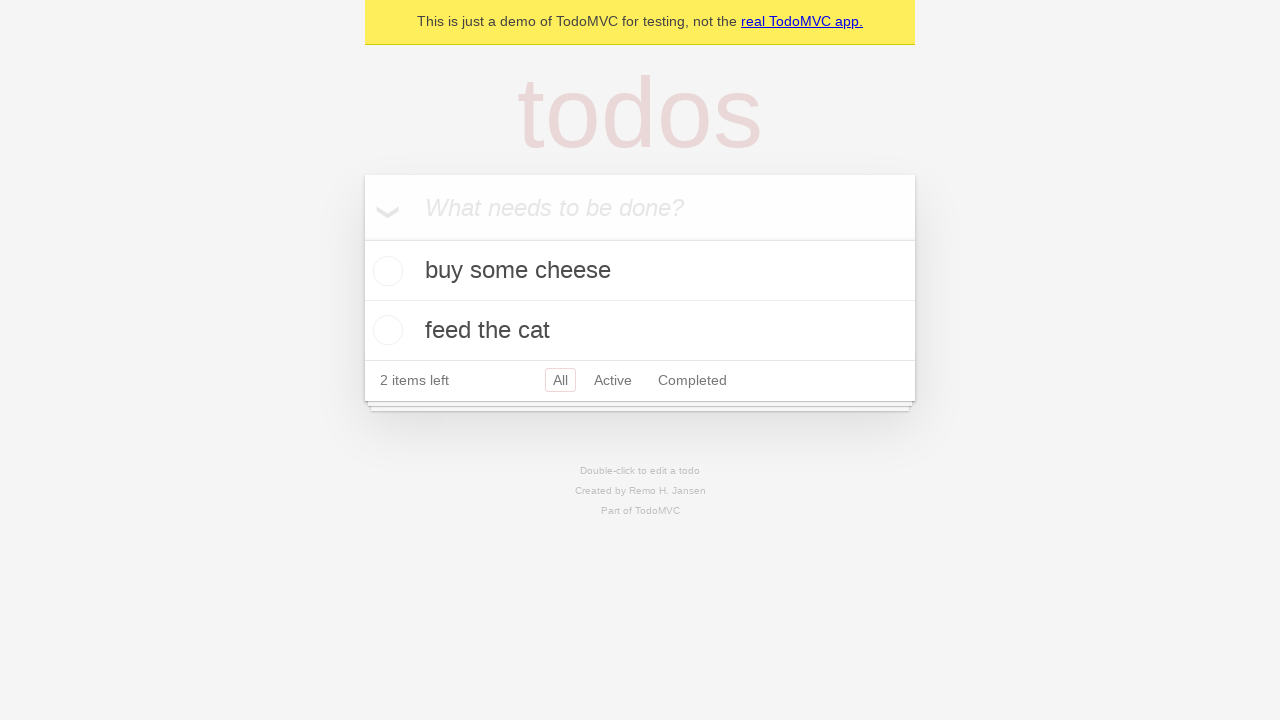

Filled todo input with 'book a doctors appointment' on internal:attr=[placeholder="What needs to be done?"i]
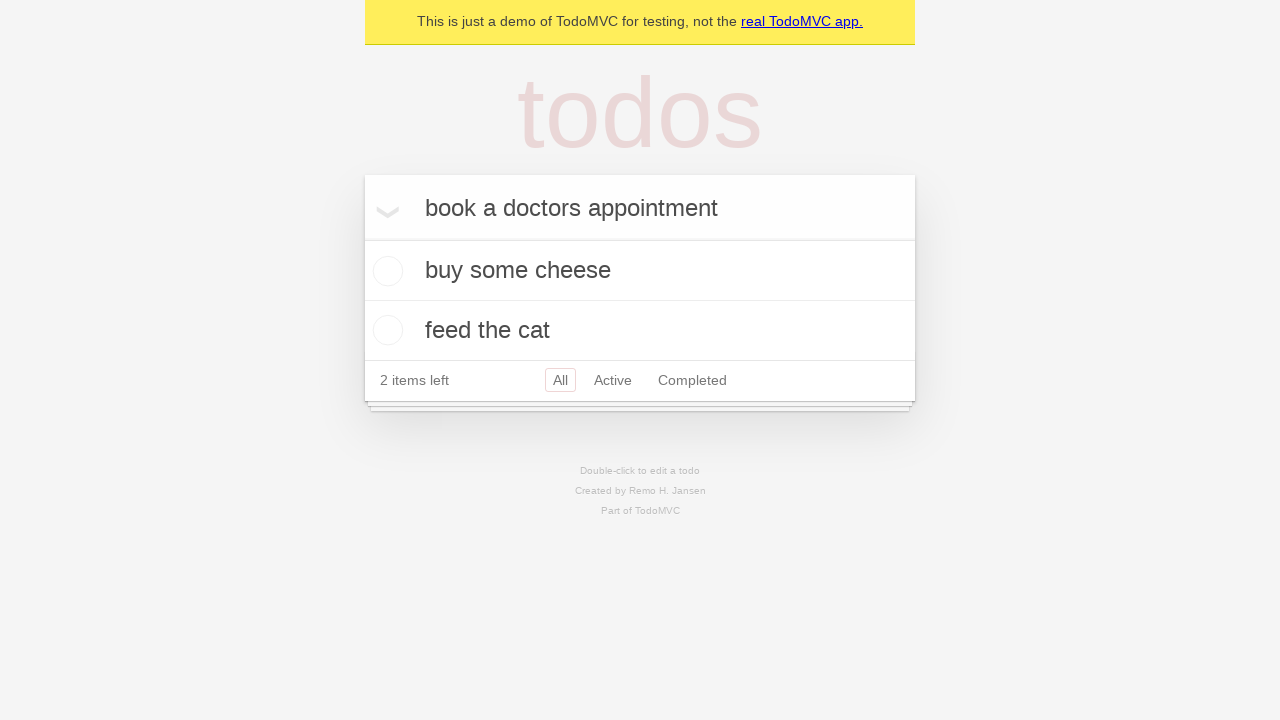

Pressed Enter to add third todo item on internal:attr=[placeholder="What needs to be done?"i]
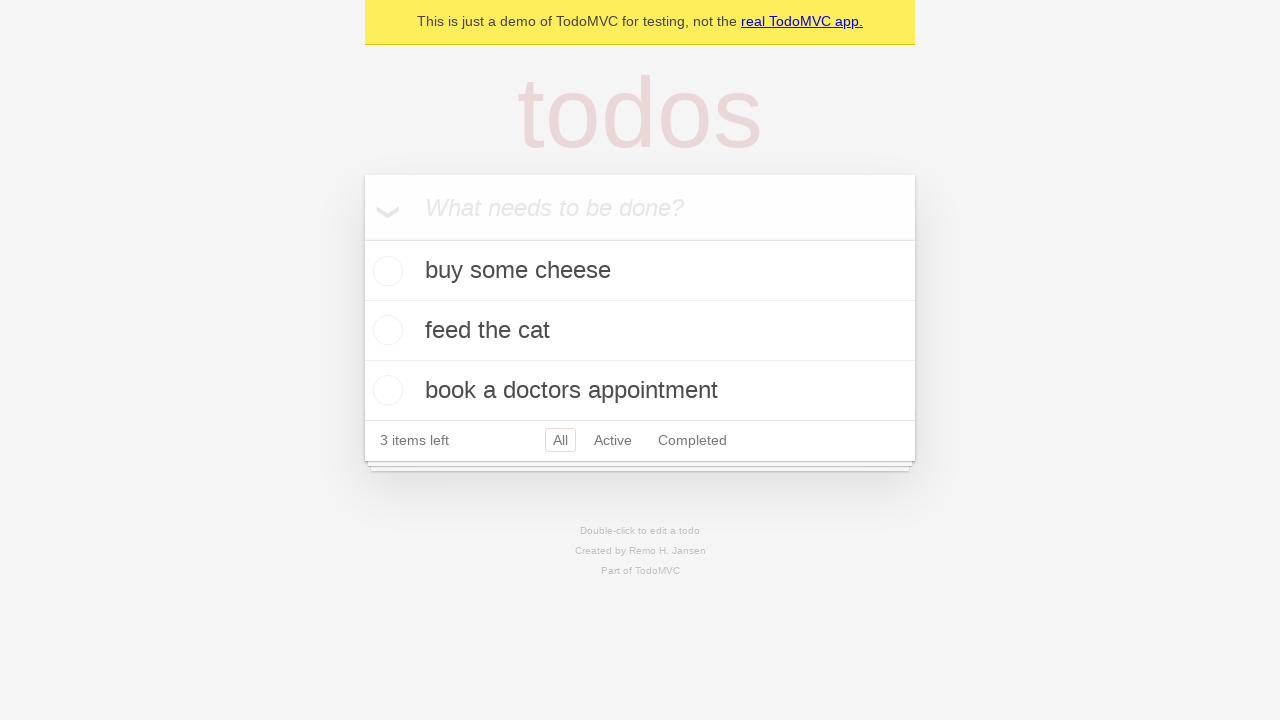

Waited for all three todo items to be rendered
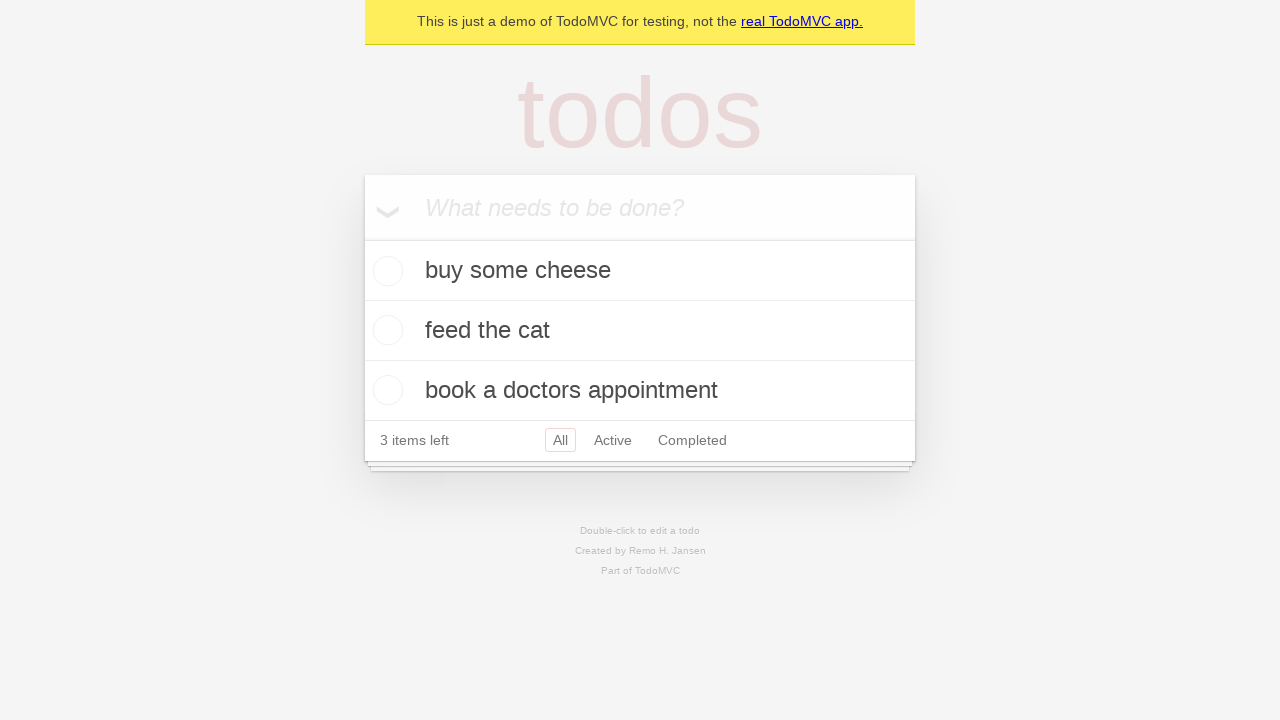

Checked the second todo item (feed the cat) at (385, 330) on internal:testid=[data-testid="todo-item"s] >> nth=1 >> internal:role=checkbox
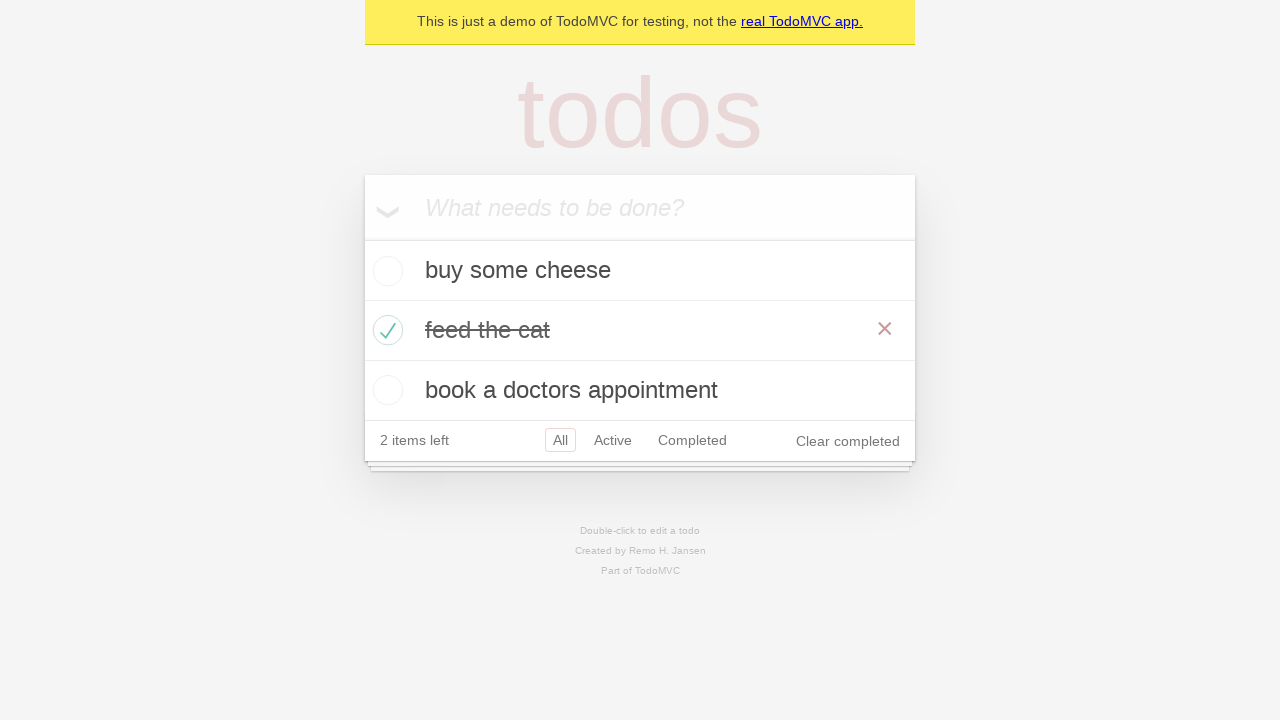

Clicked the Completed filter link at (692, 440) on internal:role=link[name="Completed"i]
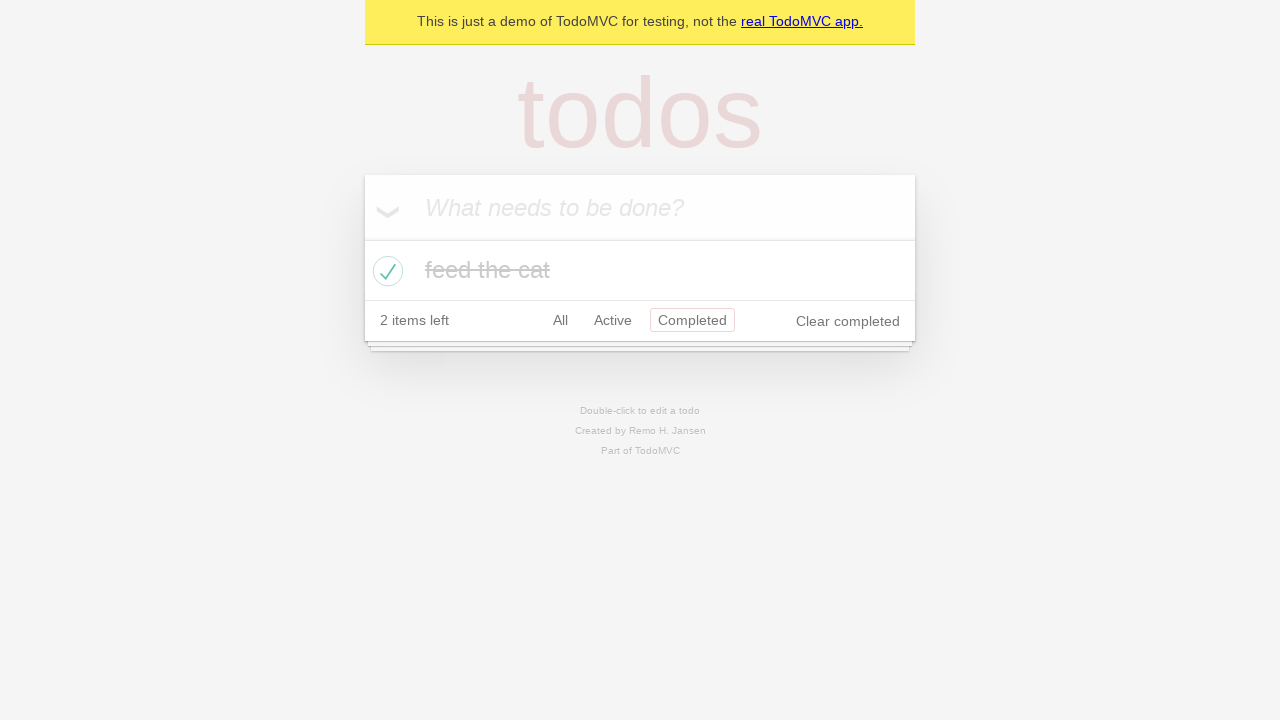

Waited for filtered view to display only completed items
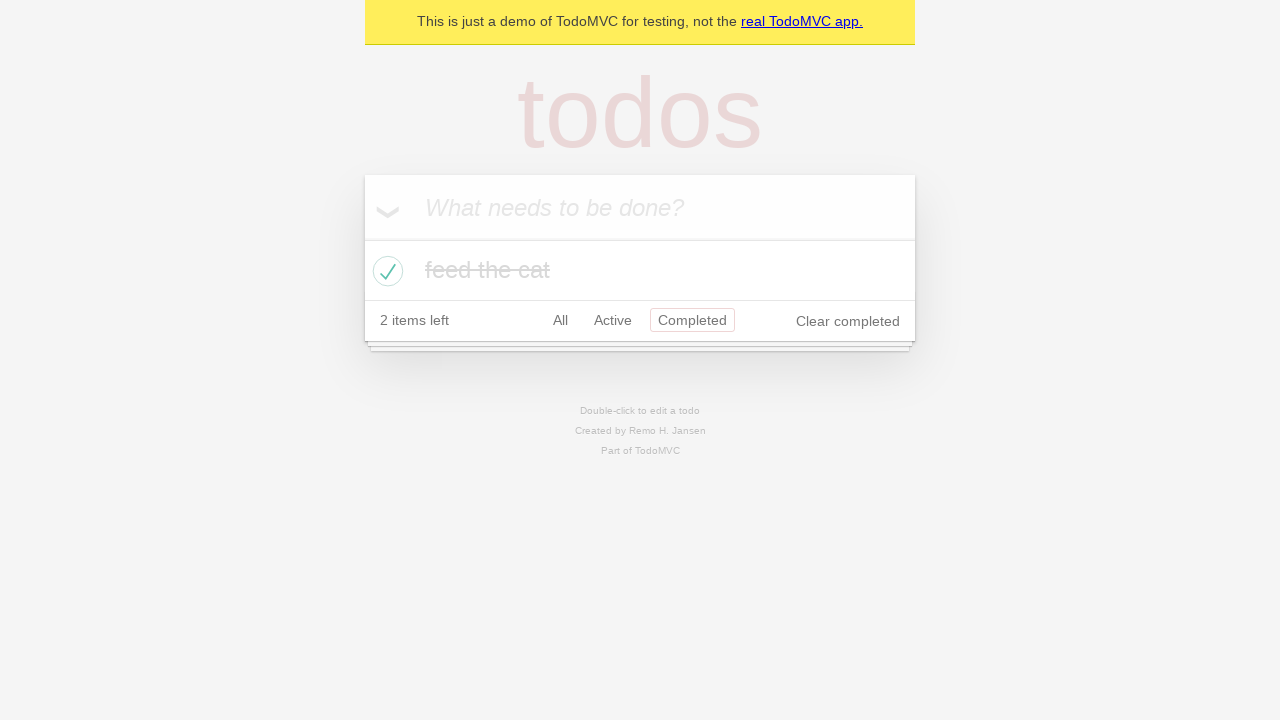

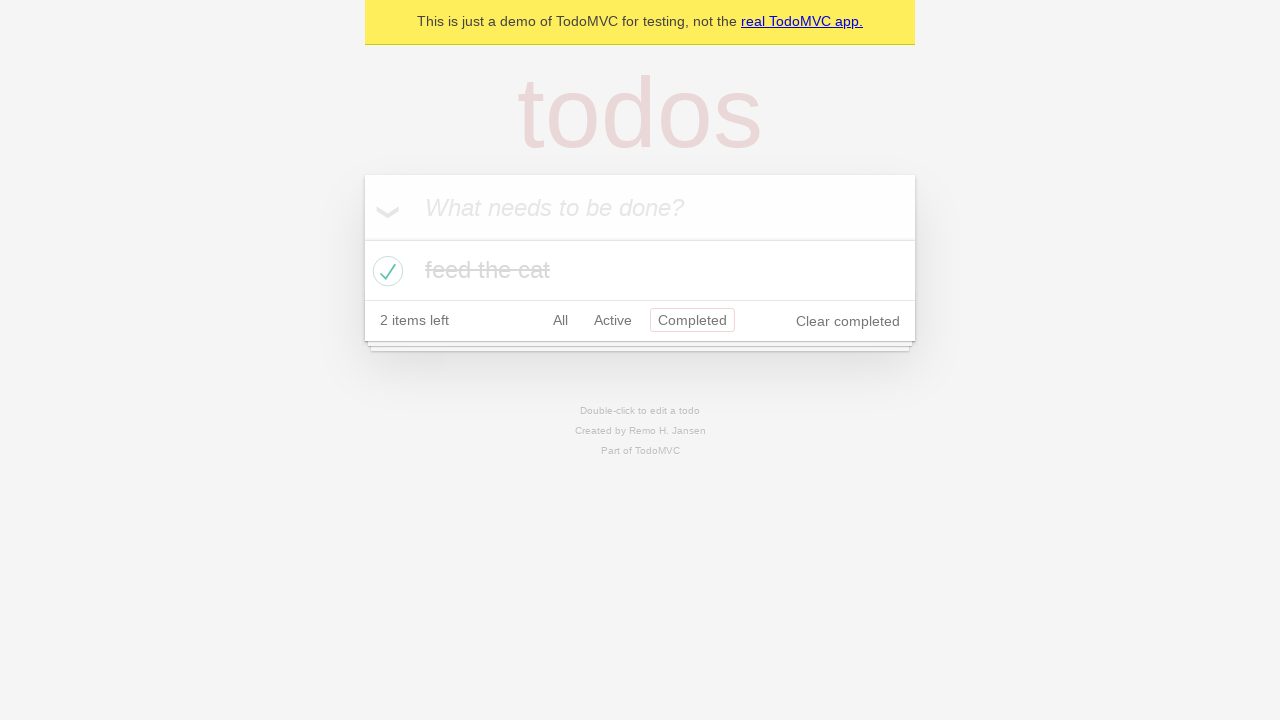